Solves a math captcha by extracting a value from an element attribute, calculating the result, and submitting a form with checkboxes

Starting URL: http://suninjuly.github.io/get_attribute.html

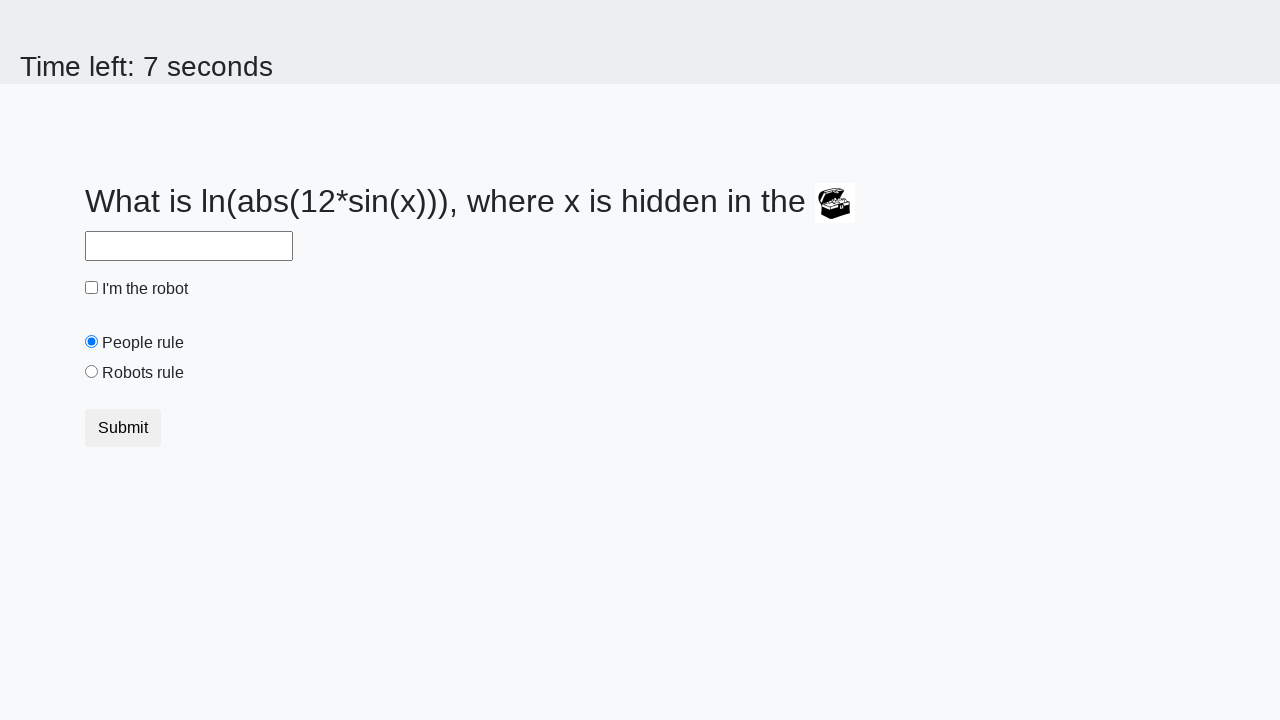

Extracted valuex attribute from treasure element
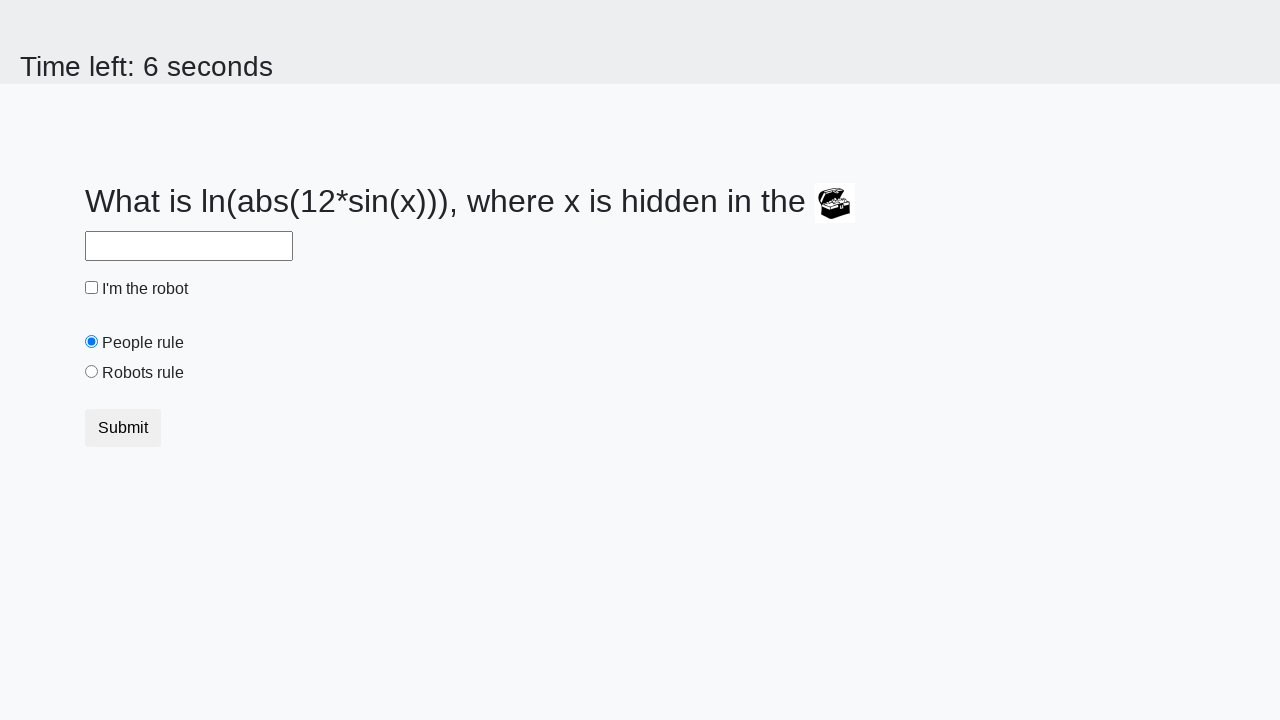

Calculated math captcha result using formula: log(abs(12*sin(x)))
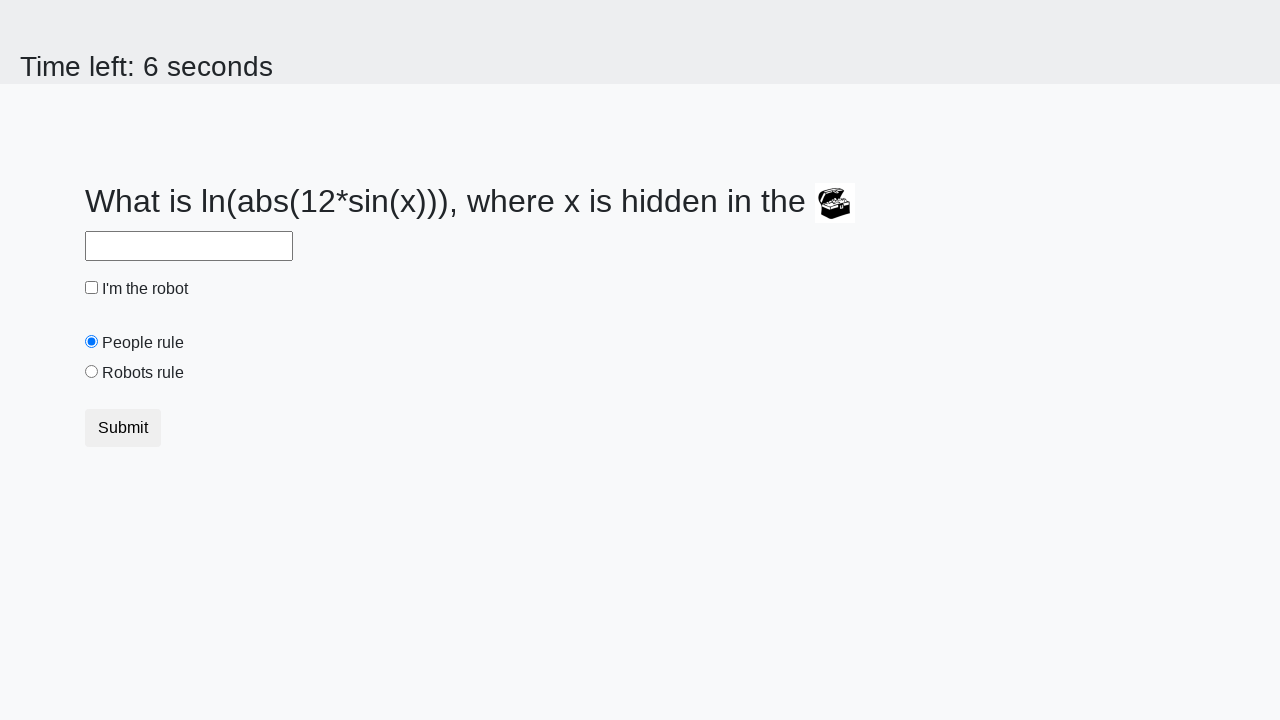

Filled answer field with calculated result on #answer
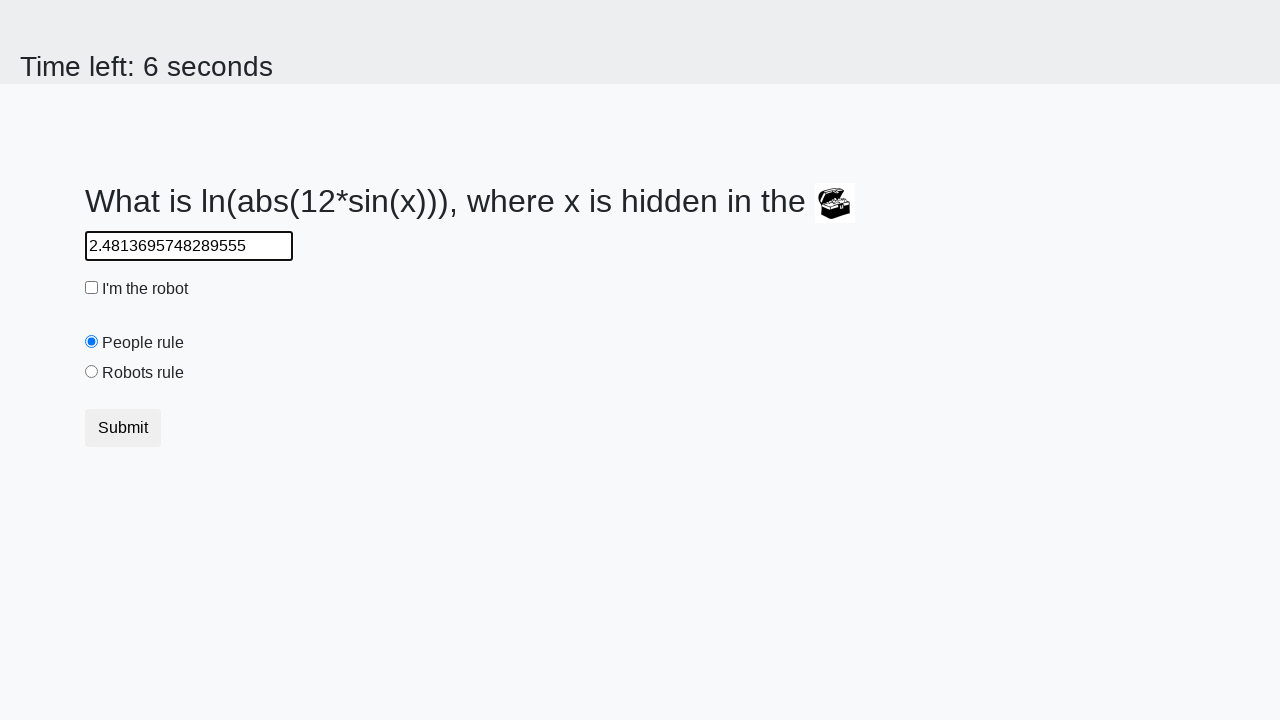

Clicked robot checkbox at (92, 288) on #robotCheckbox
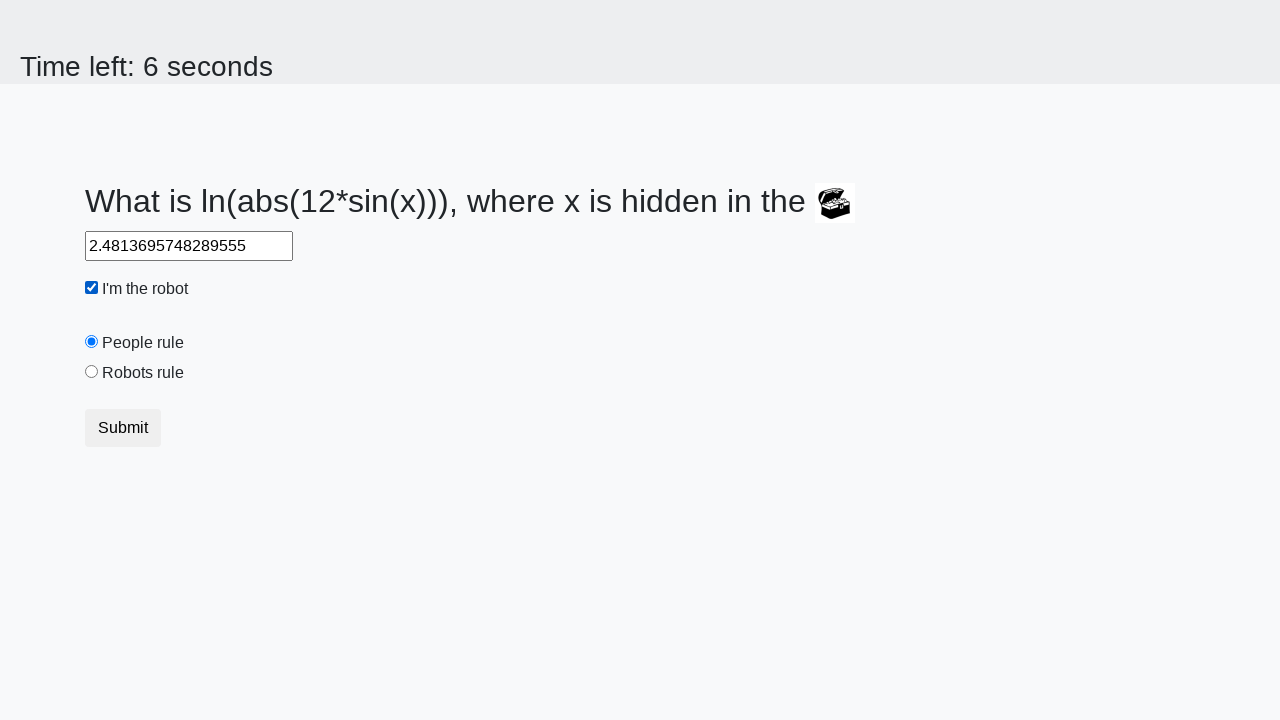

Clicked robots rule radio button at (92, 372) on #robotsRule
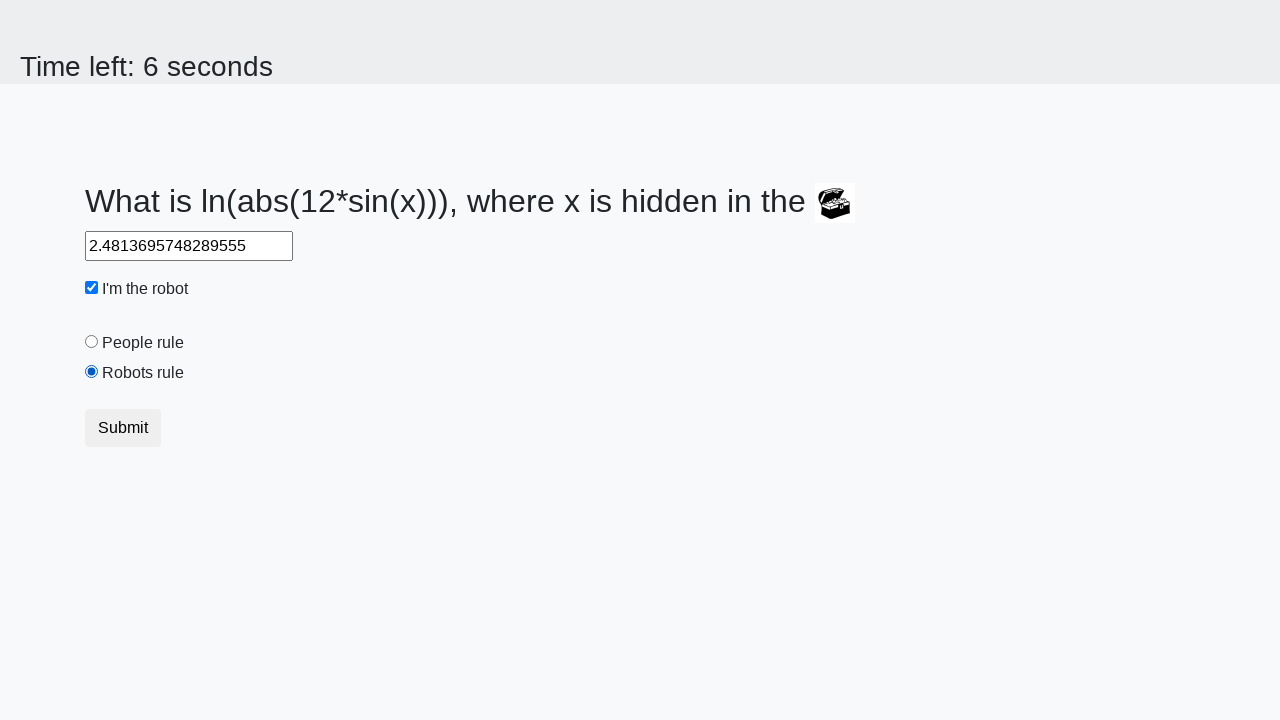

Submitted the form at (123, 428) on [type=submit]
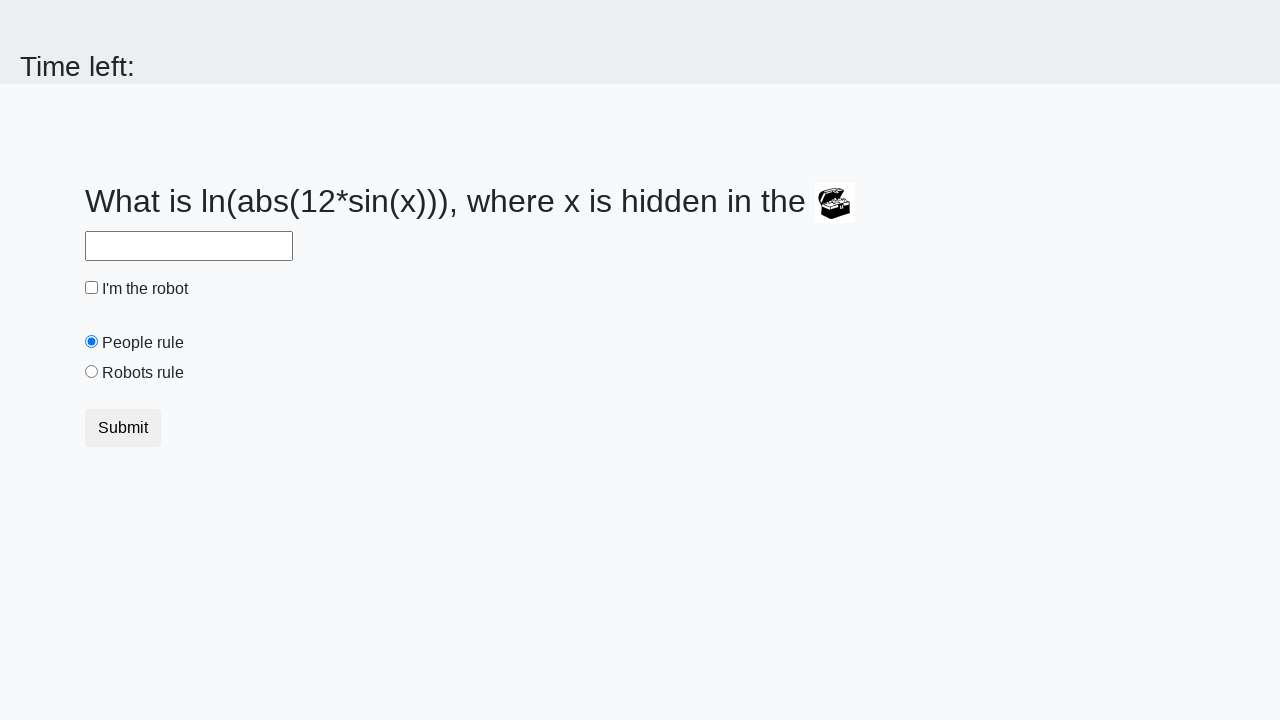

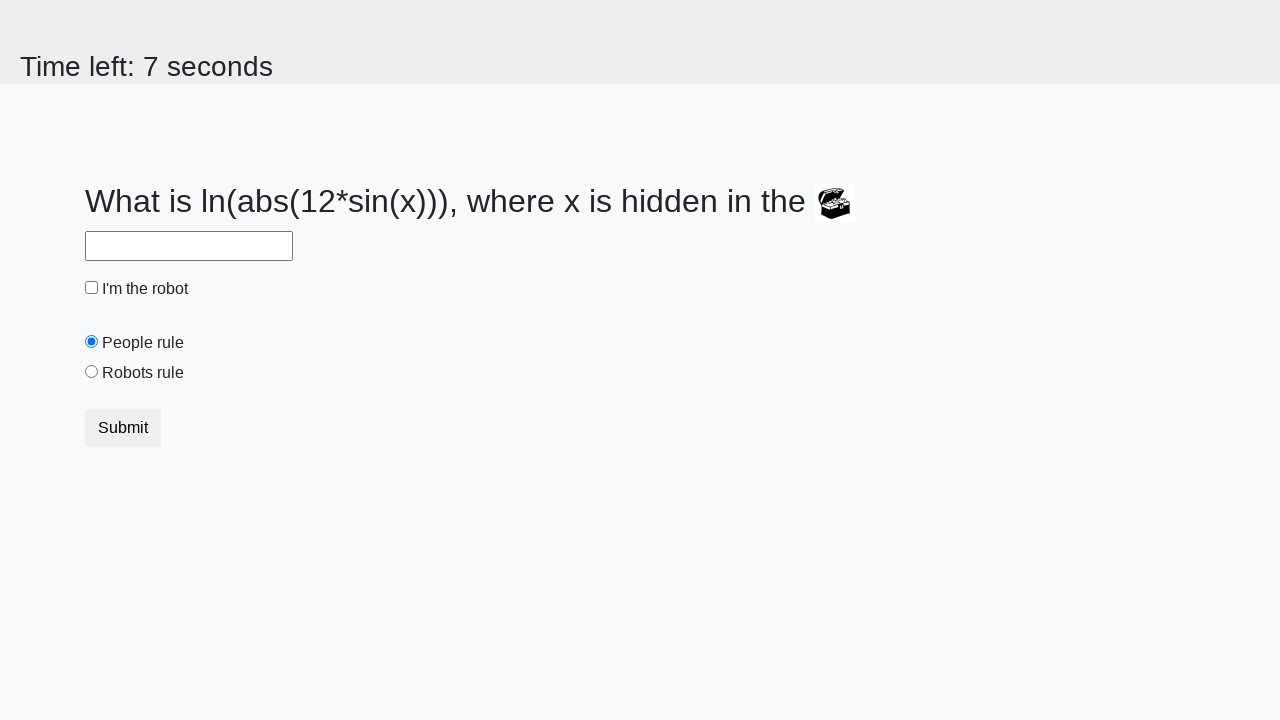